Counts the number of iframes on the page using JavaScript execution

Starting URL: https://demoqa.com/frames

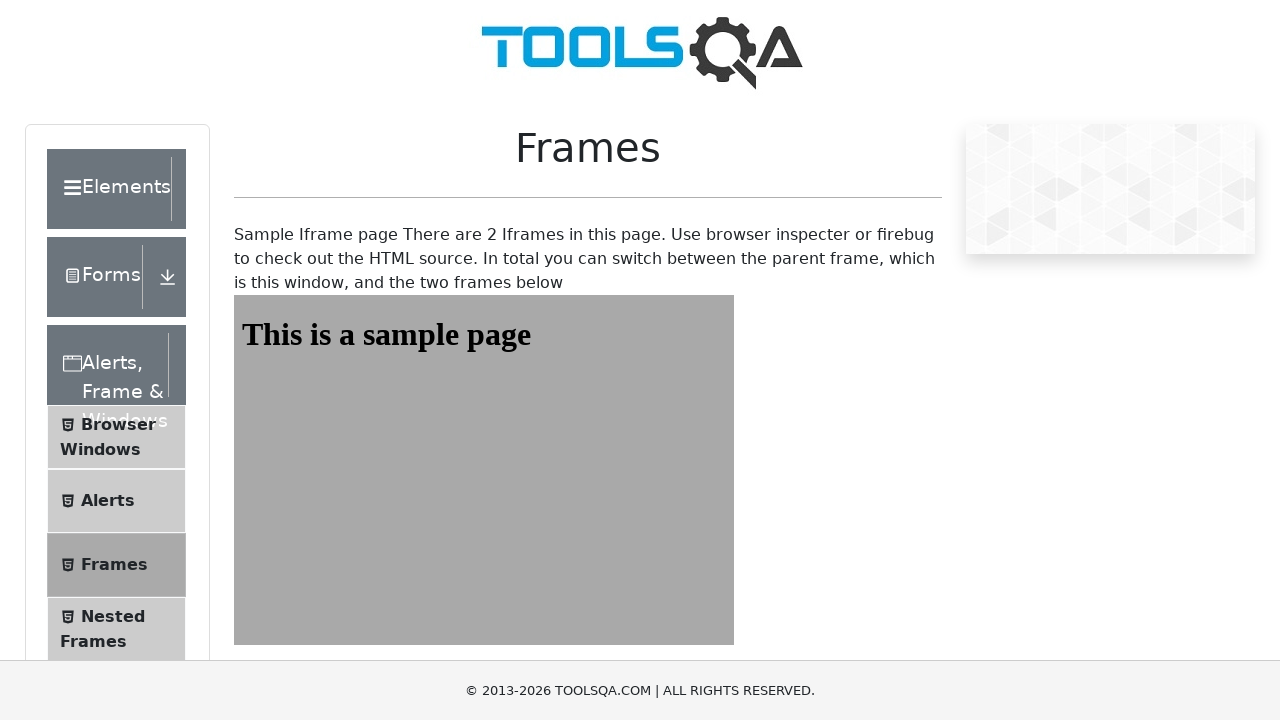

Navigated to https://demoqa.com/frames
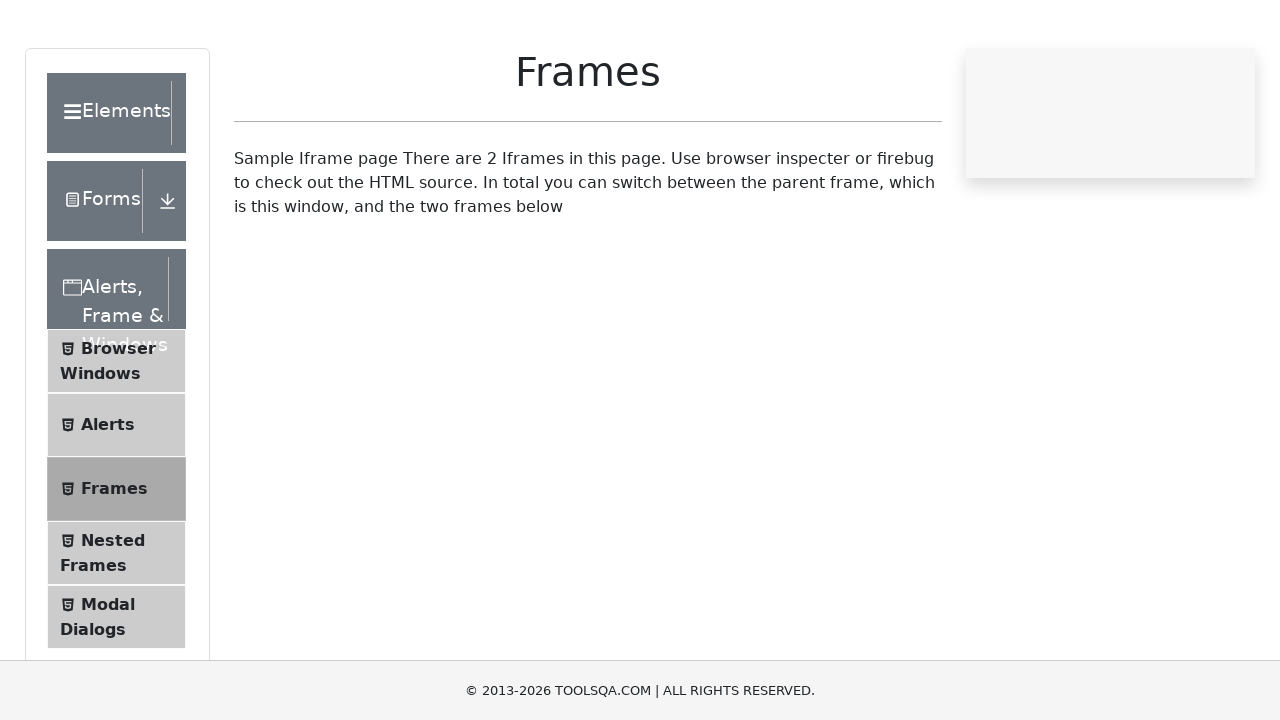

Executed JavaScript to count iframes, found 2 iframes
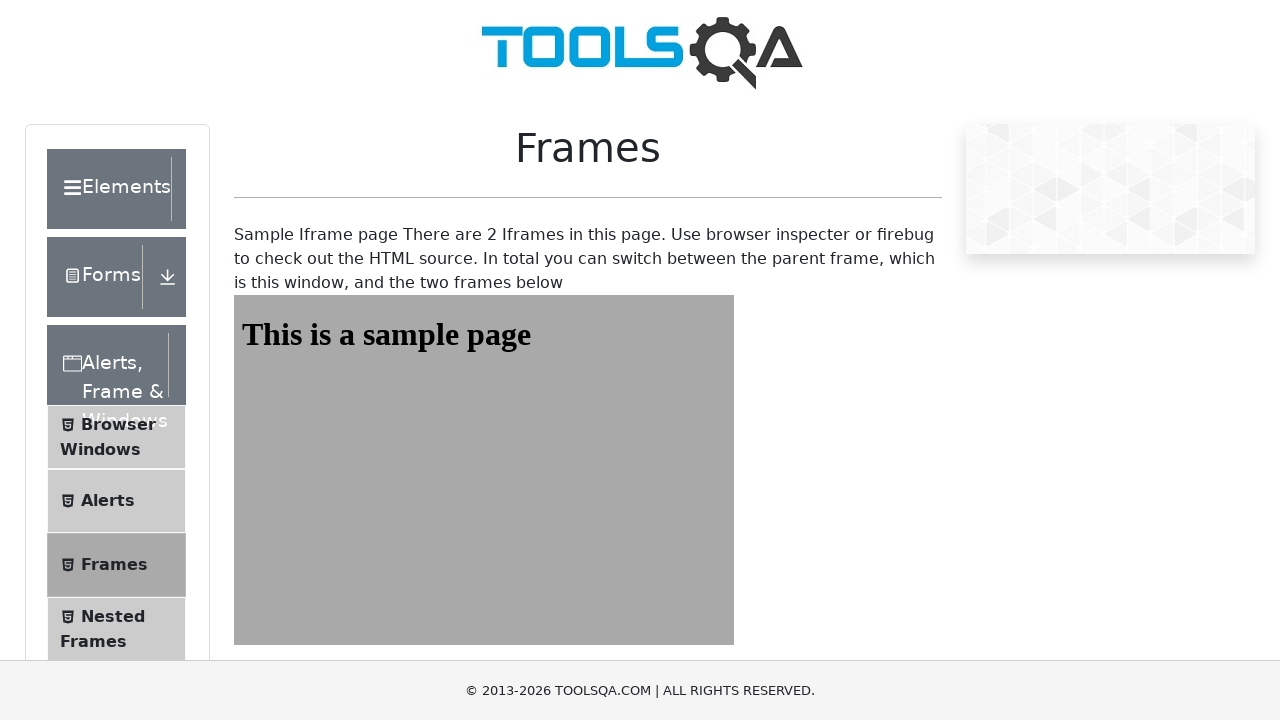

Printed iframe count: 2
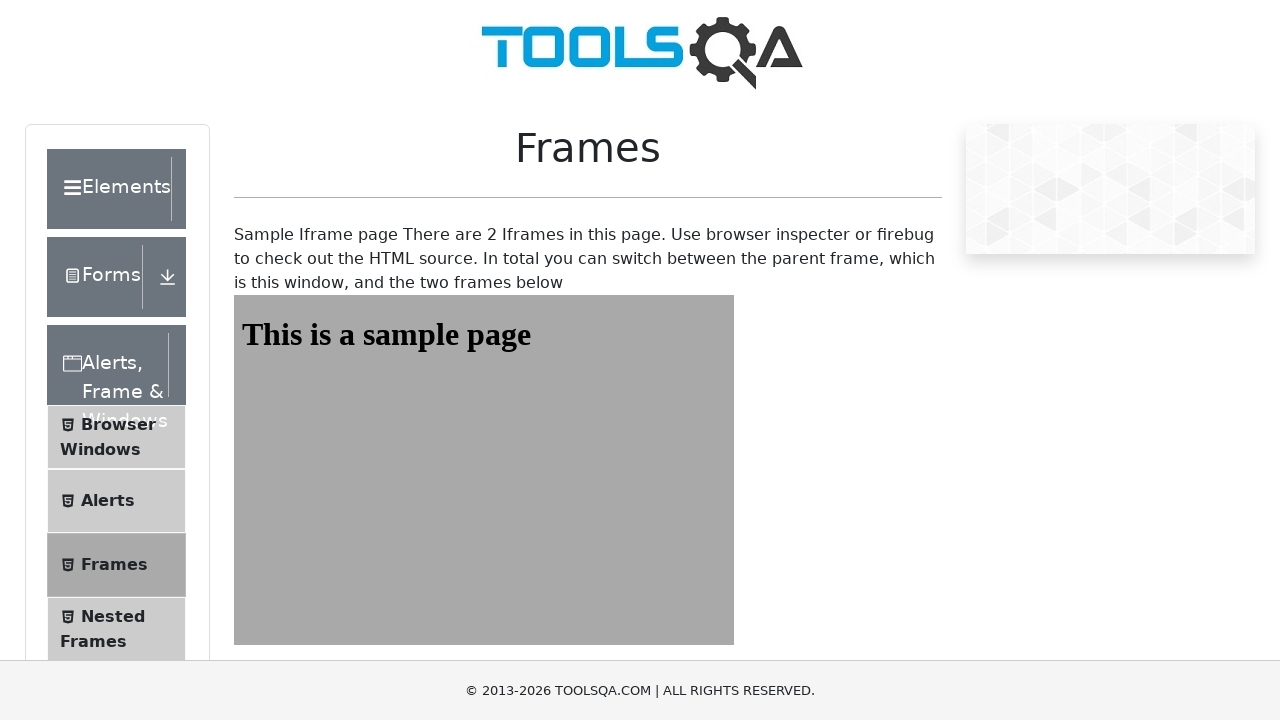

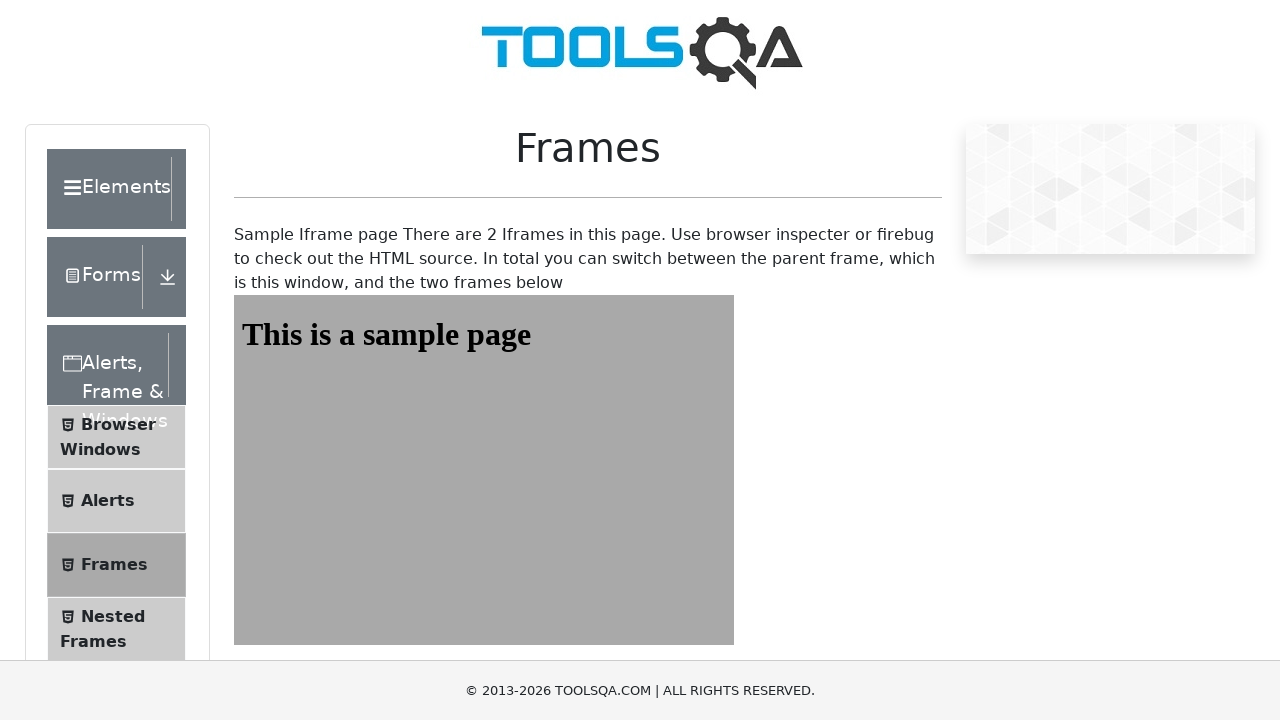